Navigates to Form Authentication page and verifies the login button is displayed

Starting URL: https://the-internet.herokuapp.com

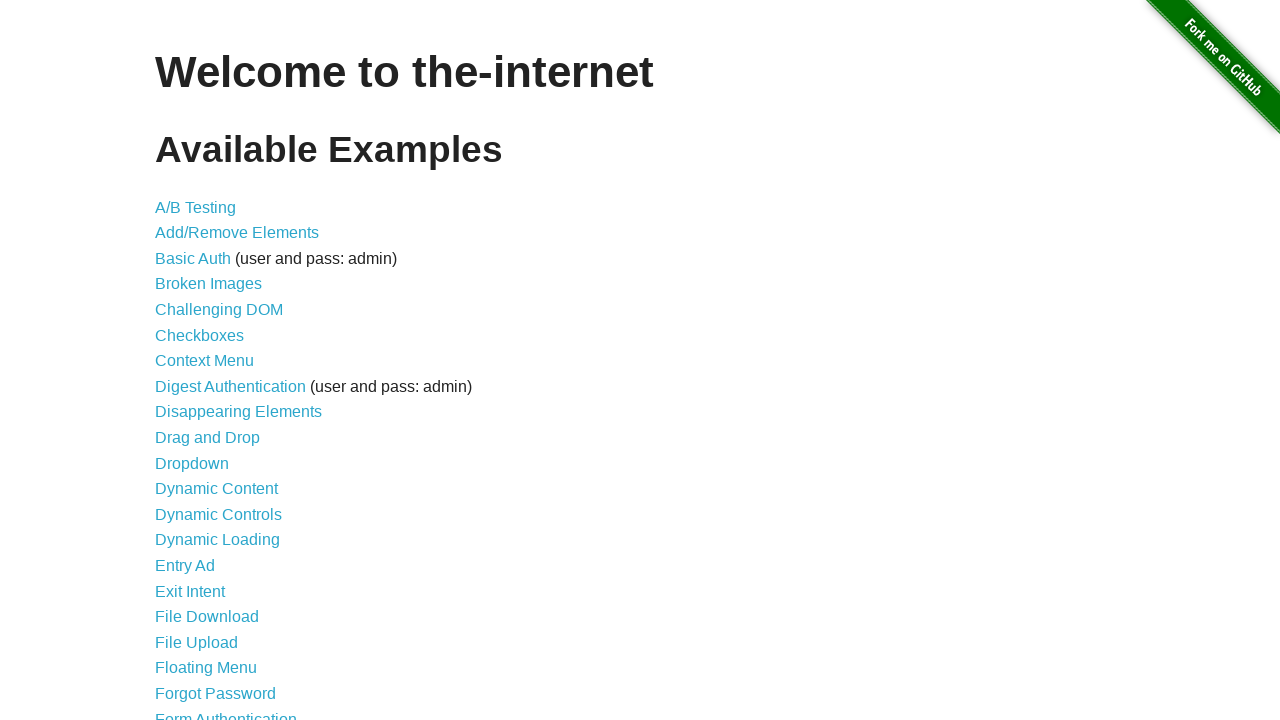

Clicked on Form Authentication link at (226, 712) on a:has-text("Form Authentication")
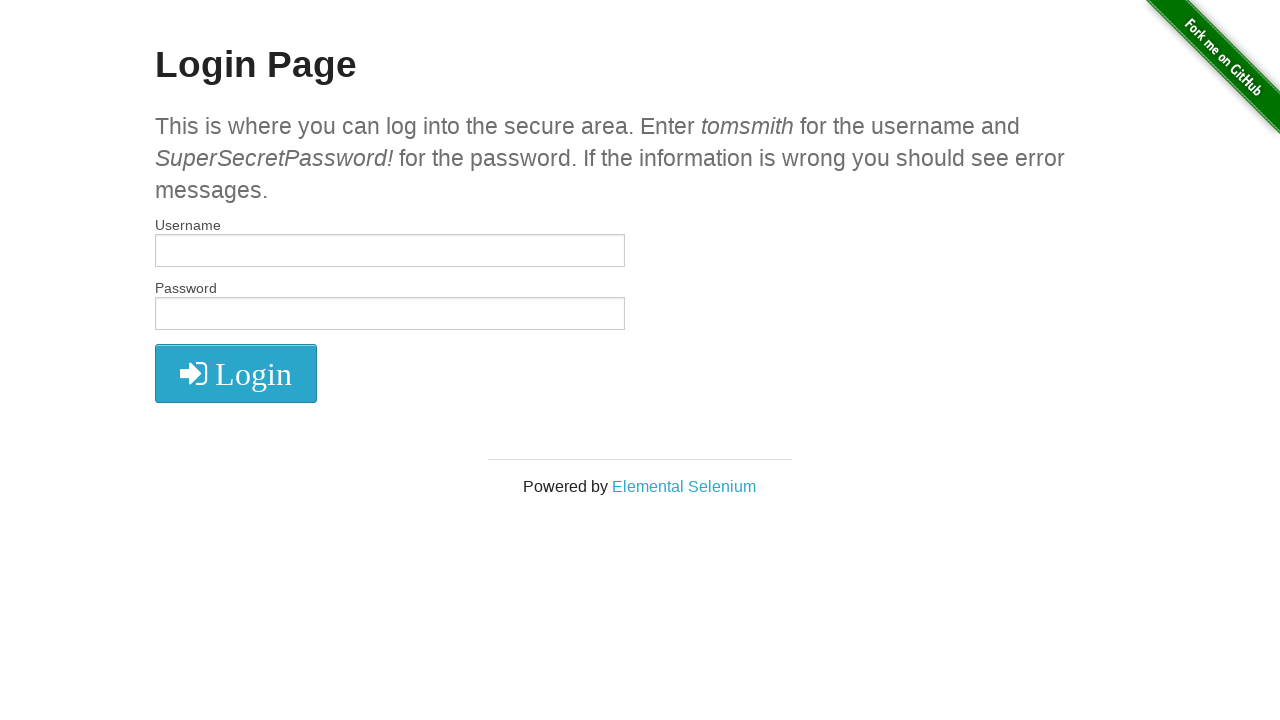

Located login button element
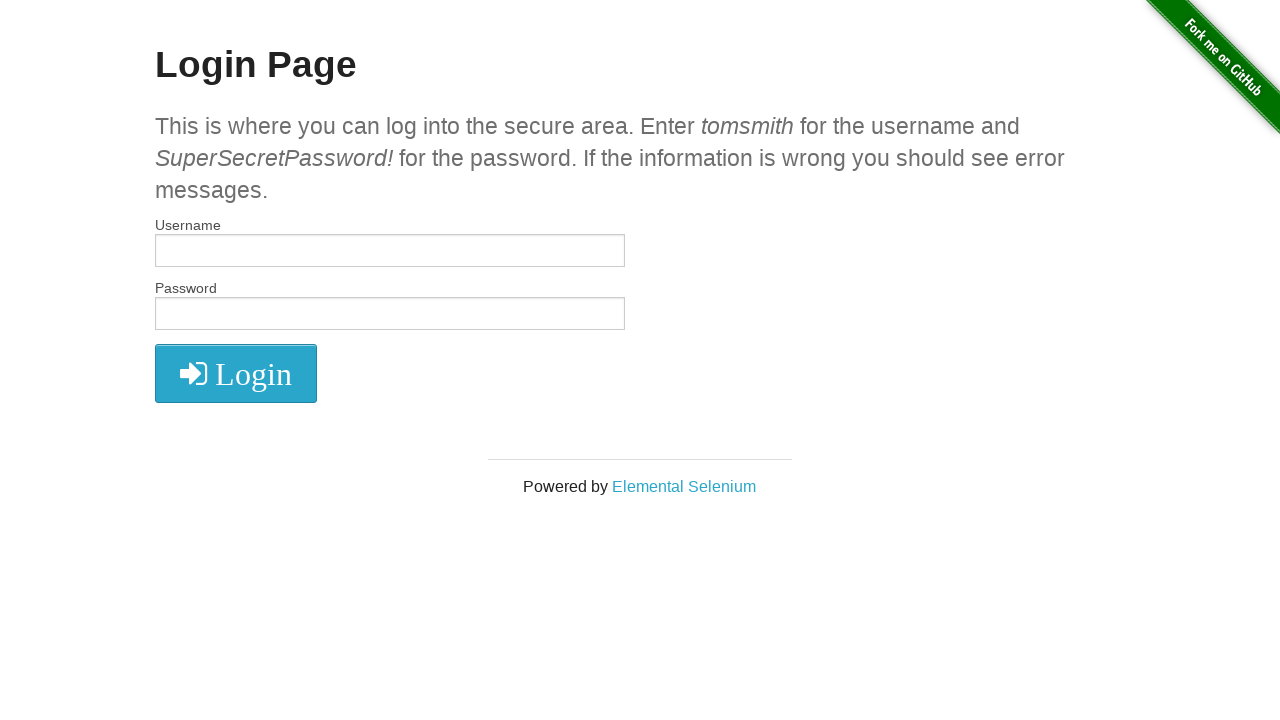

Verified login button is displayed
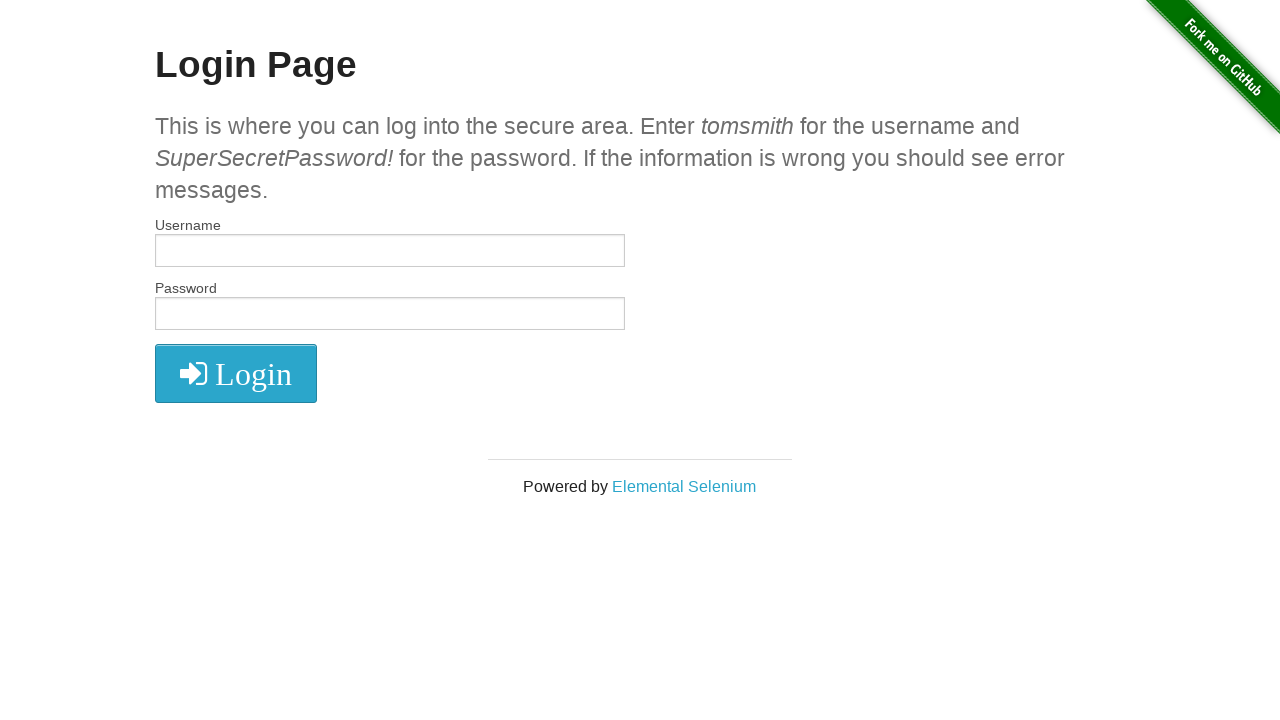

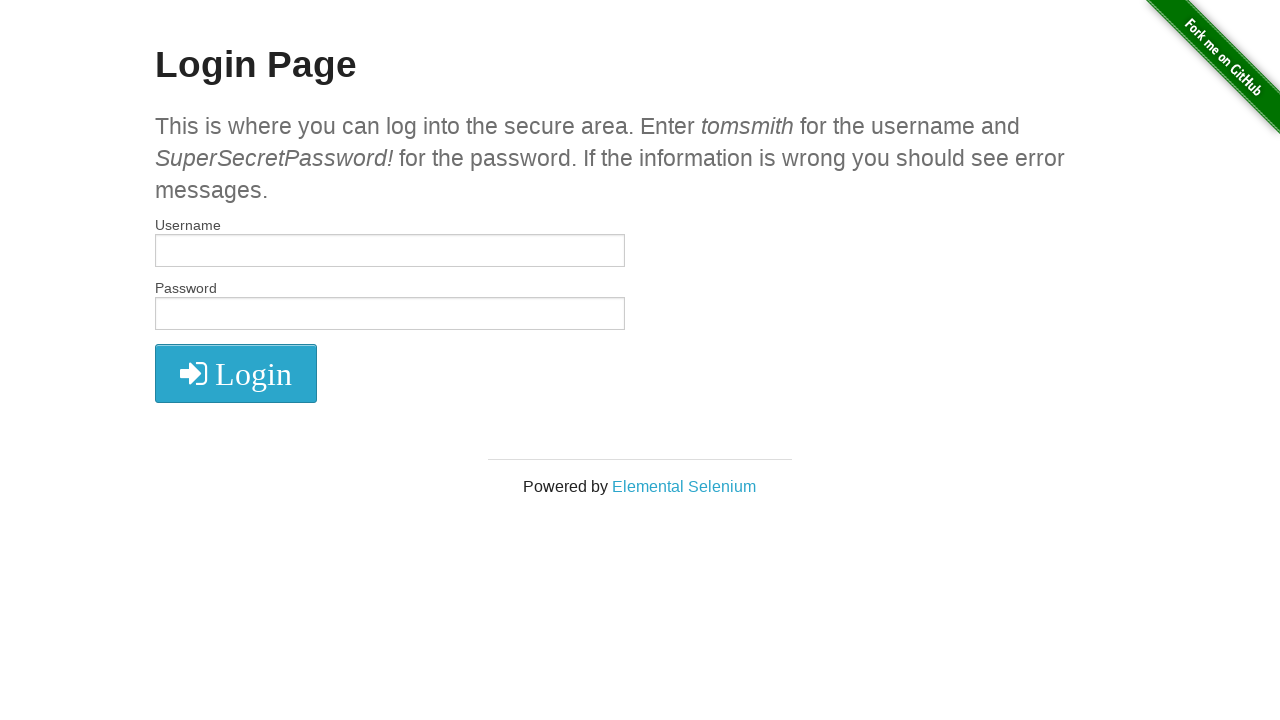